Tests the search functionality on OpenCart site by entering a search query and clicking the search button

Starting URL: http://opencart.abstracta.us/

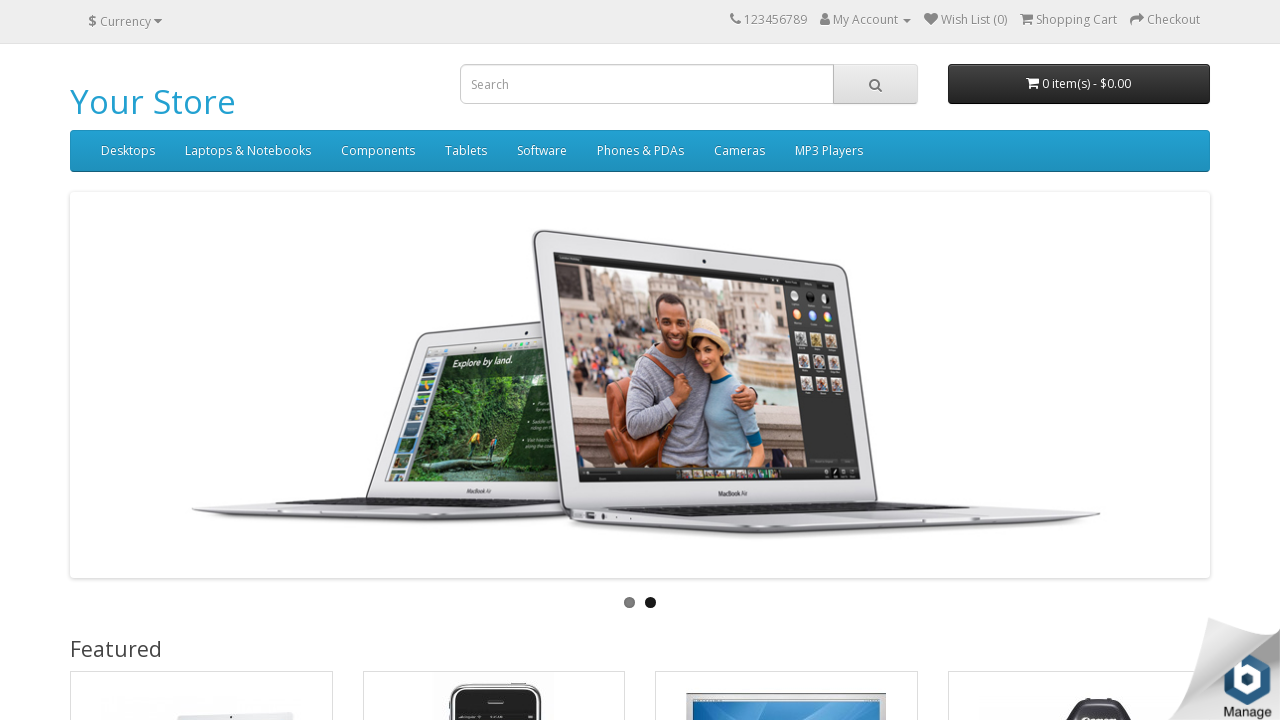

Filled search field with 'laptop' on input[name='search']
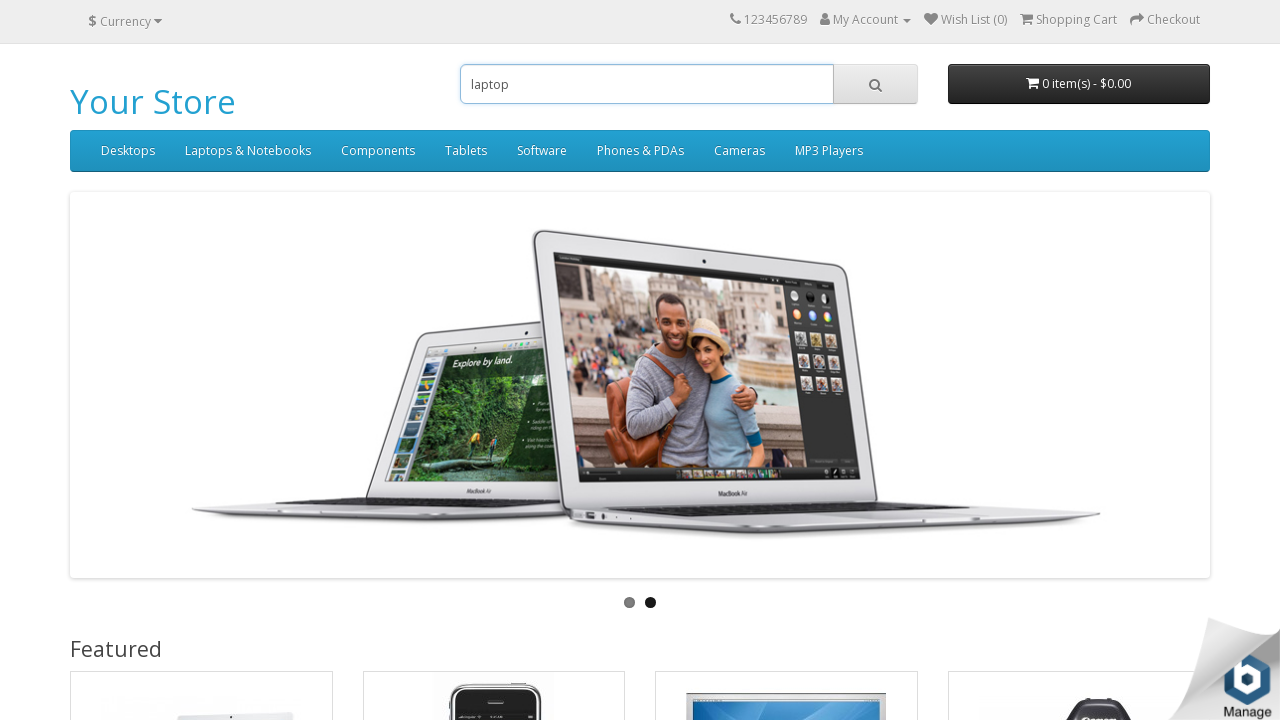

Clicked search button to perform search at (875, 84) on #search button
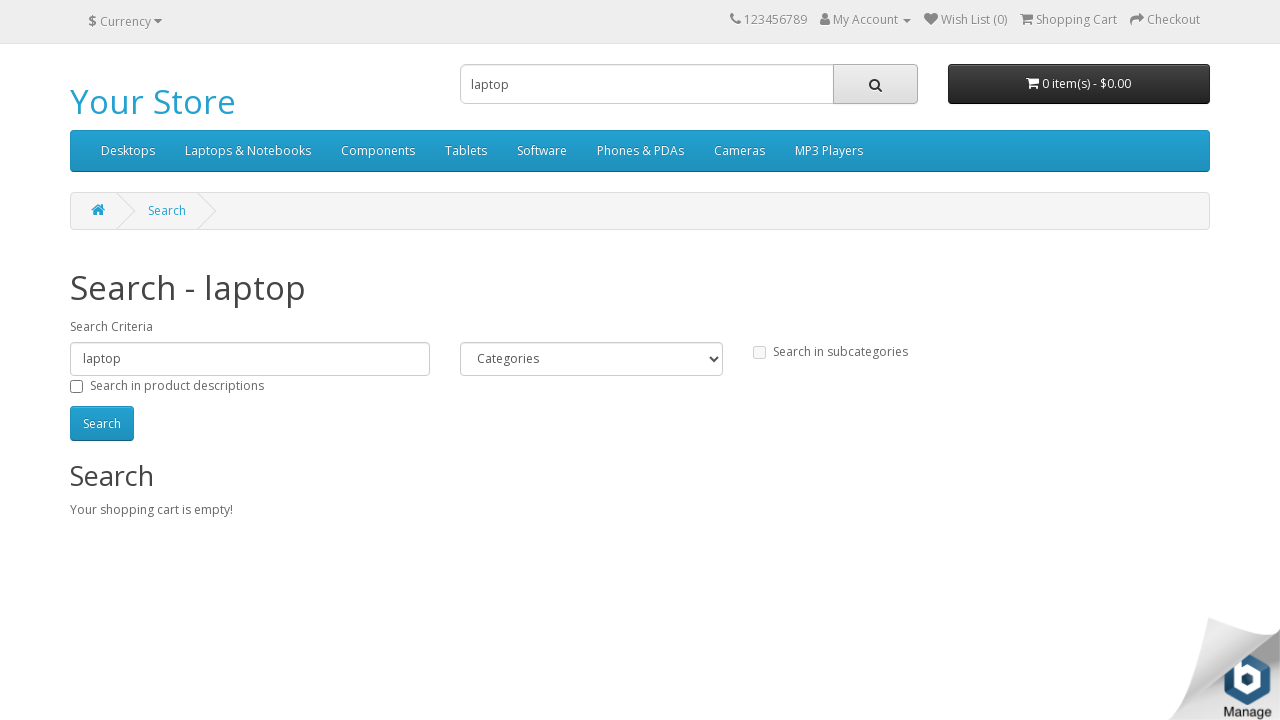

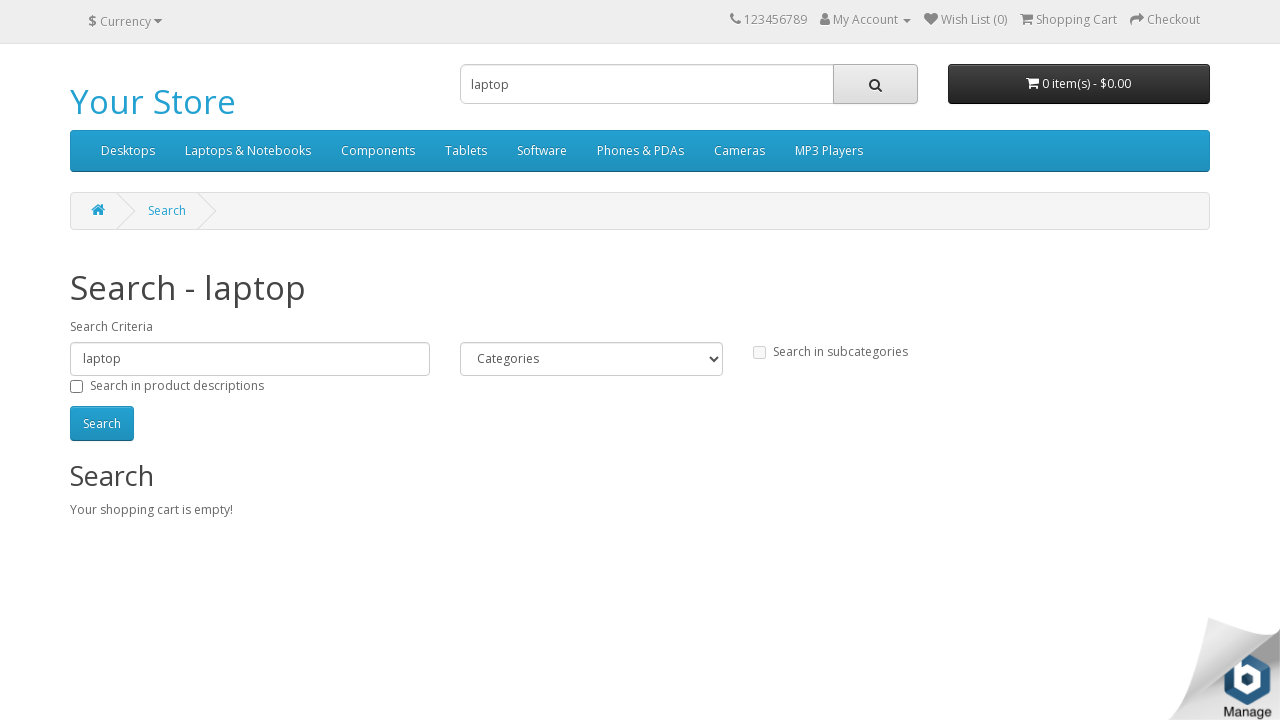